Tests drag and drop functionality on jQuery UI demo page by dragging an element to a drop target within an iframe

Starting URL: https://jqueryui.com/droppable/

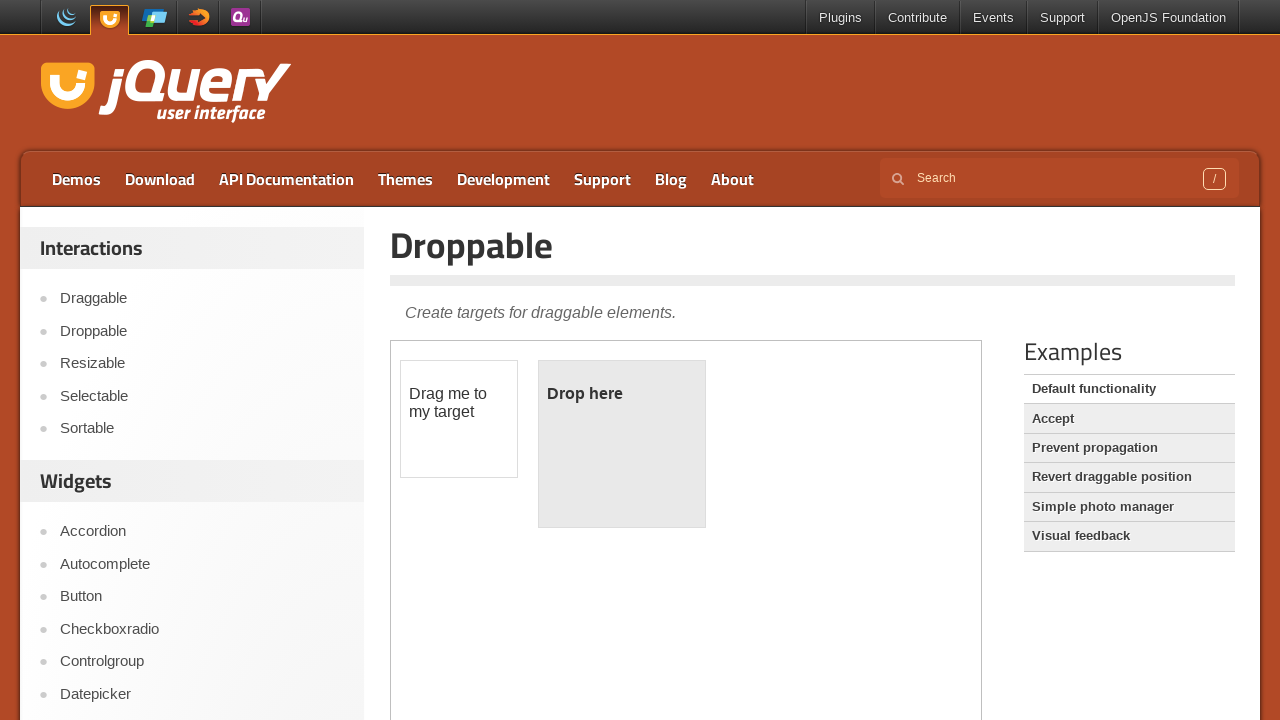

Located and switched to demo iframe
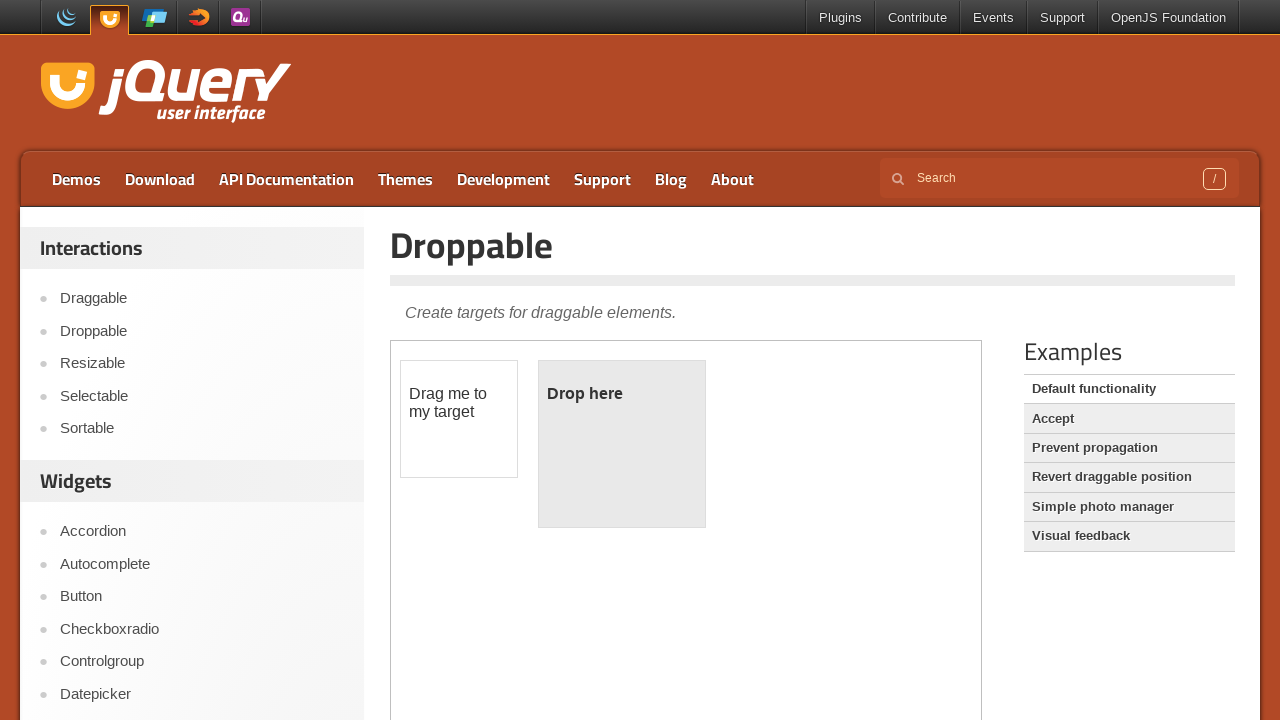

Located draggable element
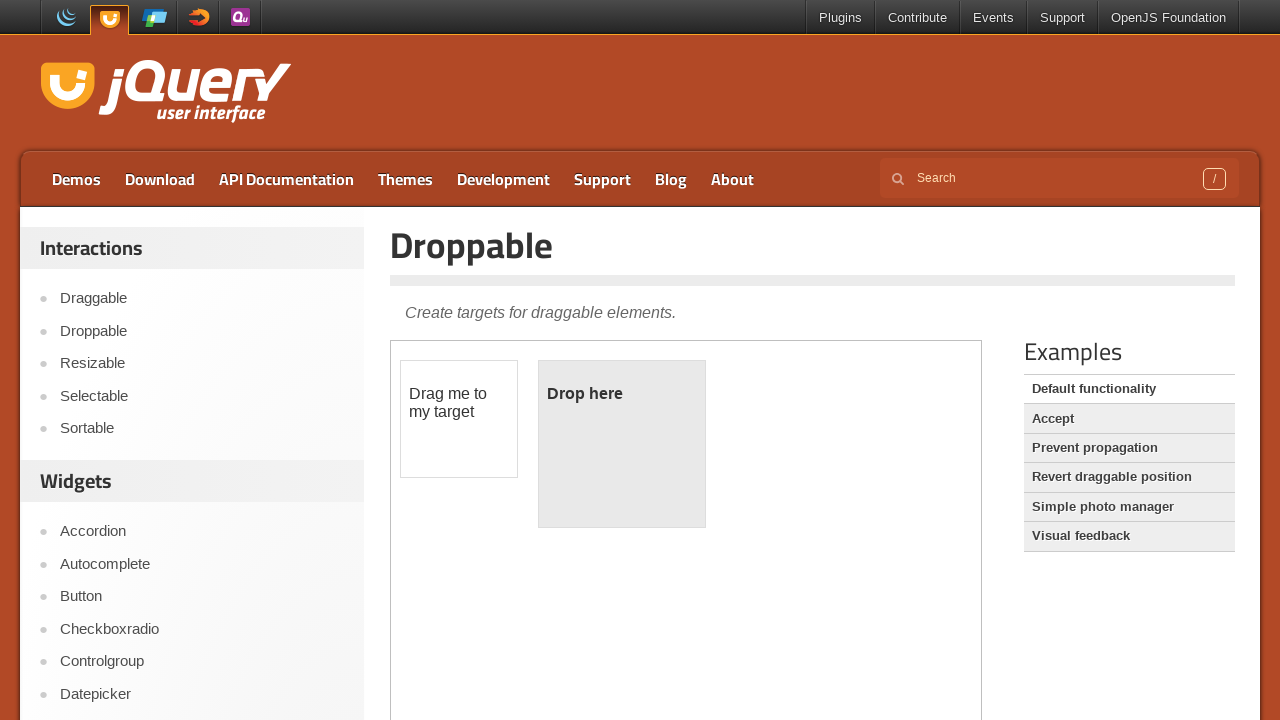

Located droppable target element
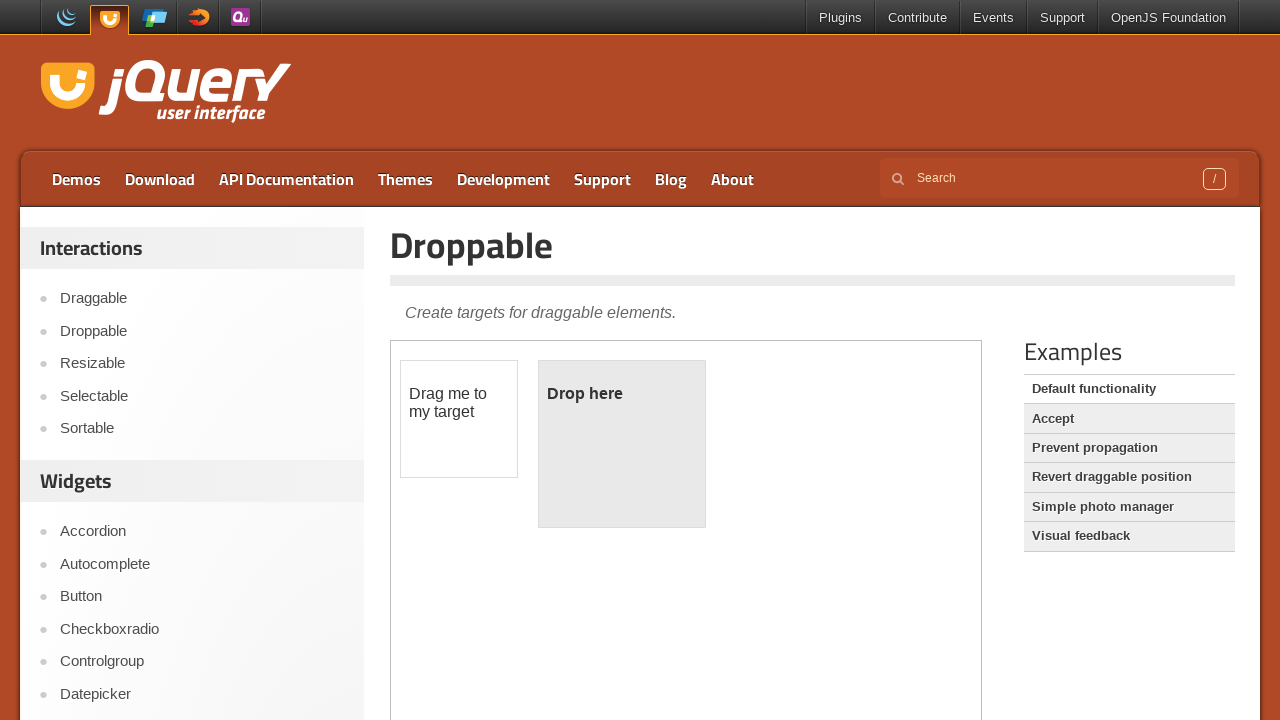

Dragged element to drop target at (622, 444)
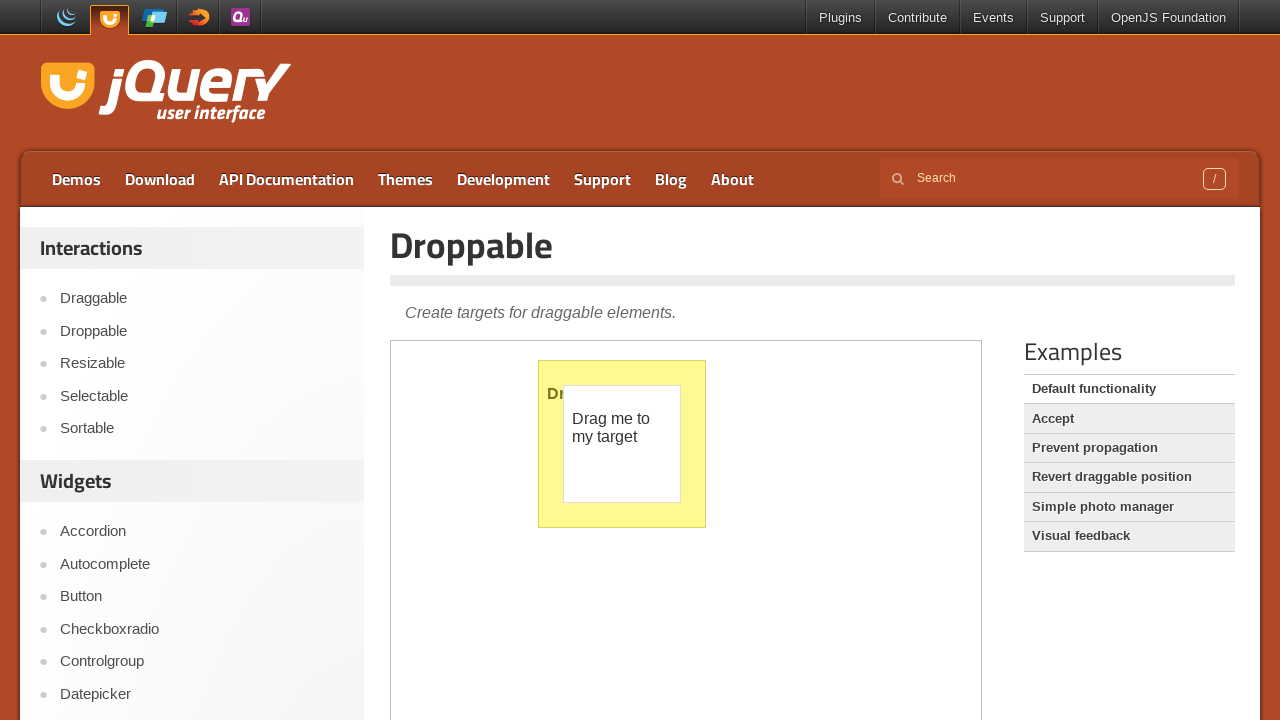

Verified drop was successful by checking 'Dropped!' text
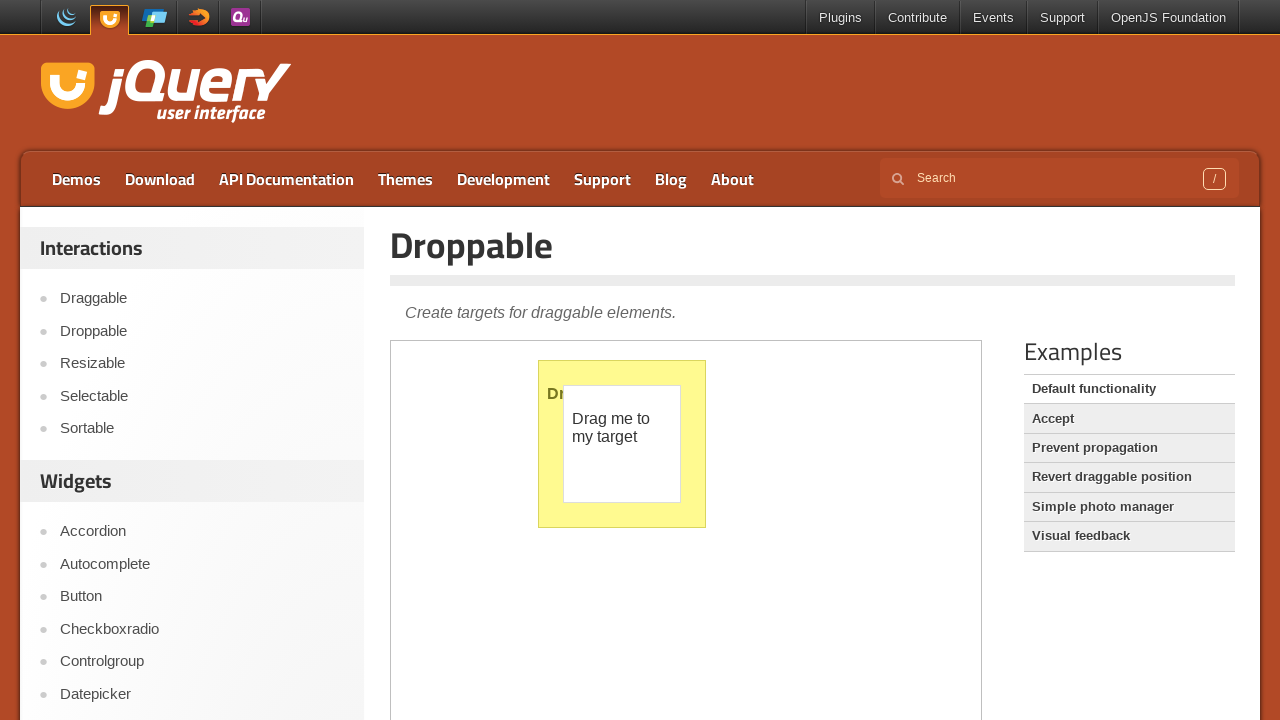

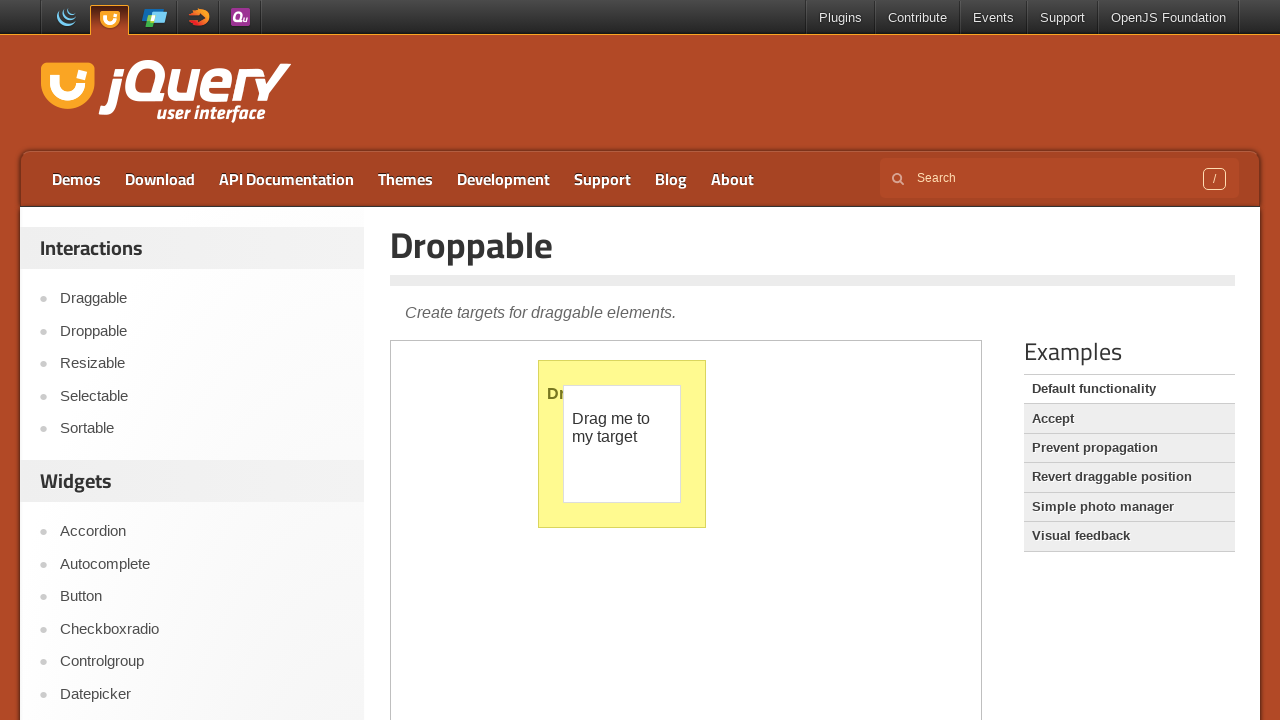